Tests navigation on demoblaze demo site by clicking on the first slide image in a carousel and then clicking the Log in link to open the login modal

Starting URL: https://www.demoblaze.com/index.html

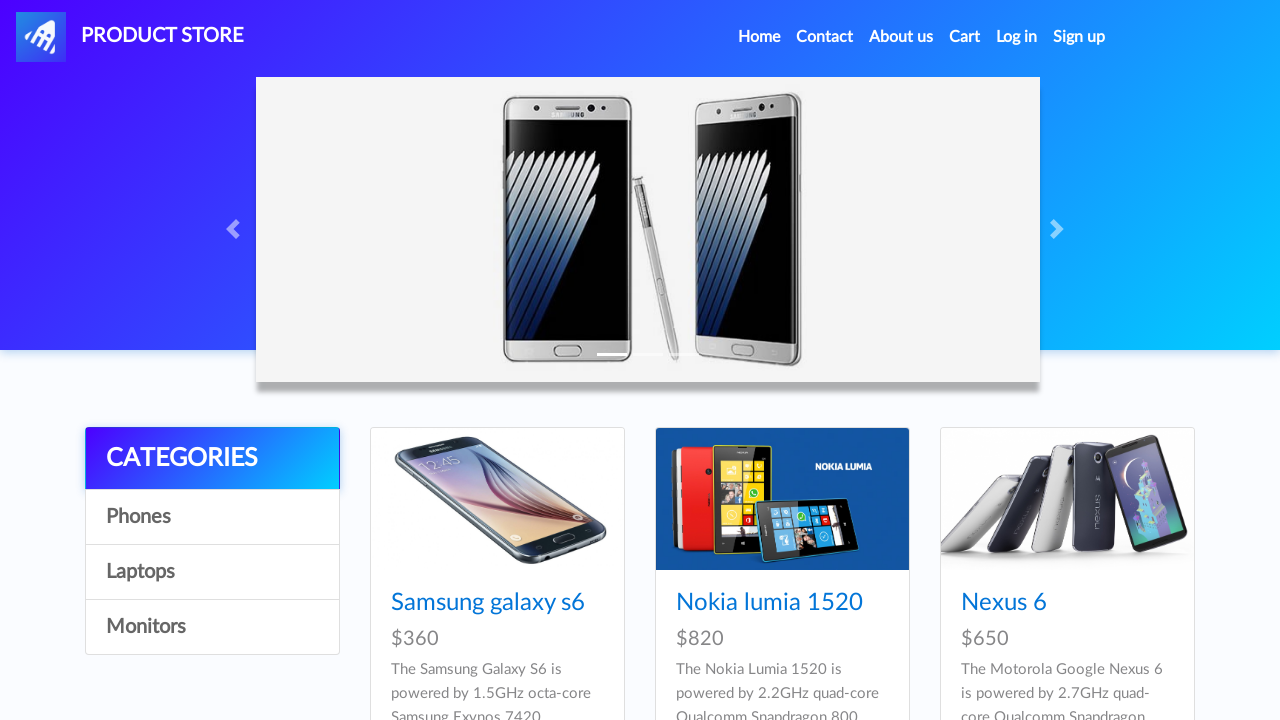

Navigated to demoblaze demo site
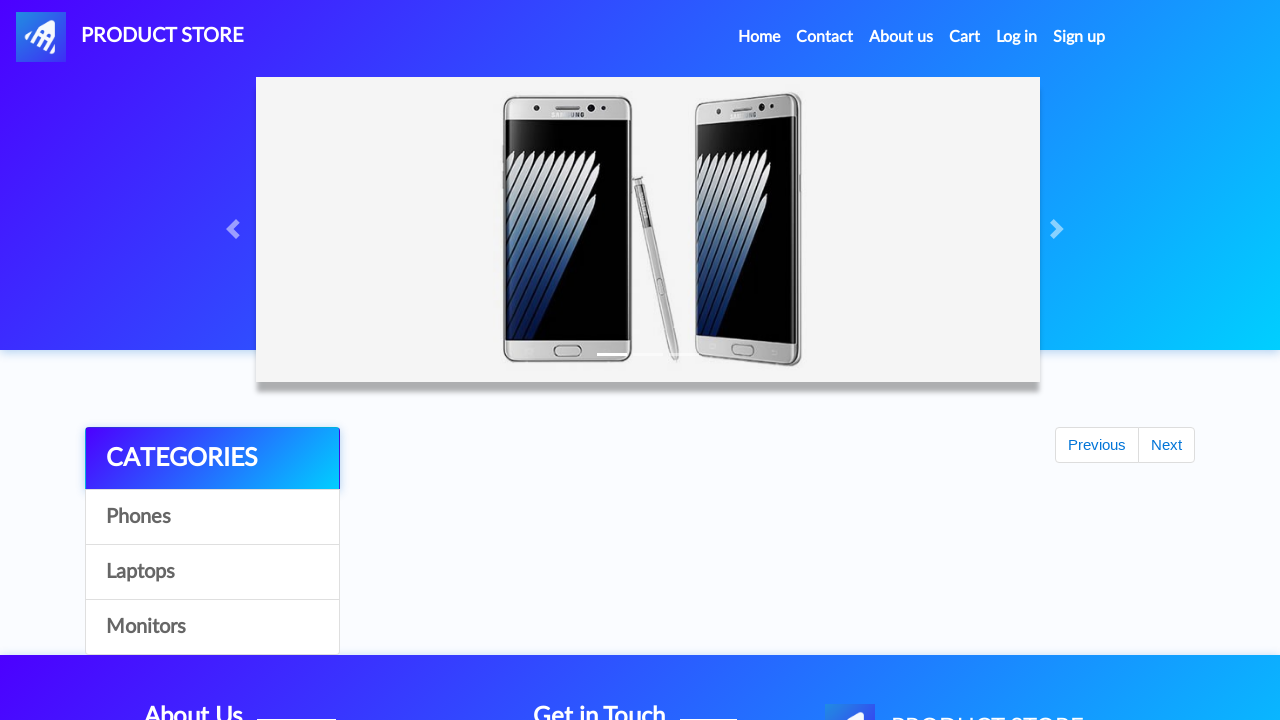

Clicked on the first slide image in the carousel at (648, 229) on internal:role=img[name="First slide"i]
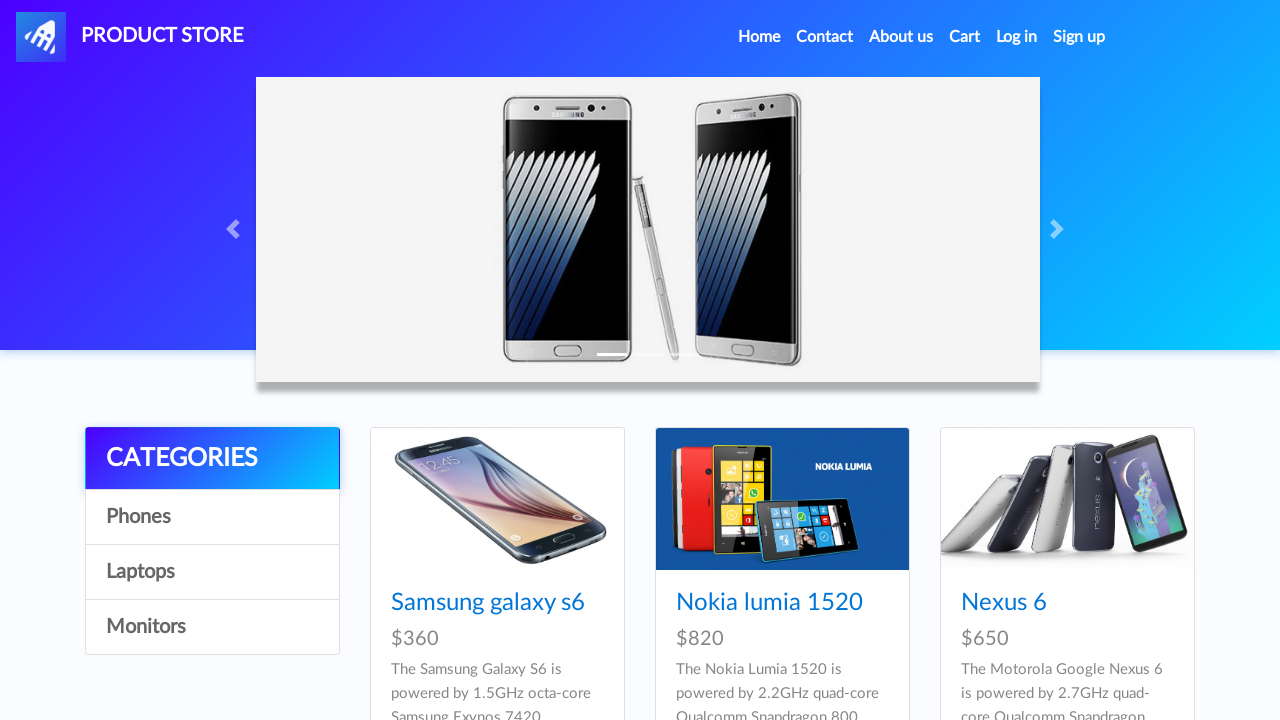

Clicked on the Log in link to open the login modal at (1017, 37) on internal:role=link[name="Log in"i]
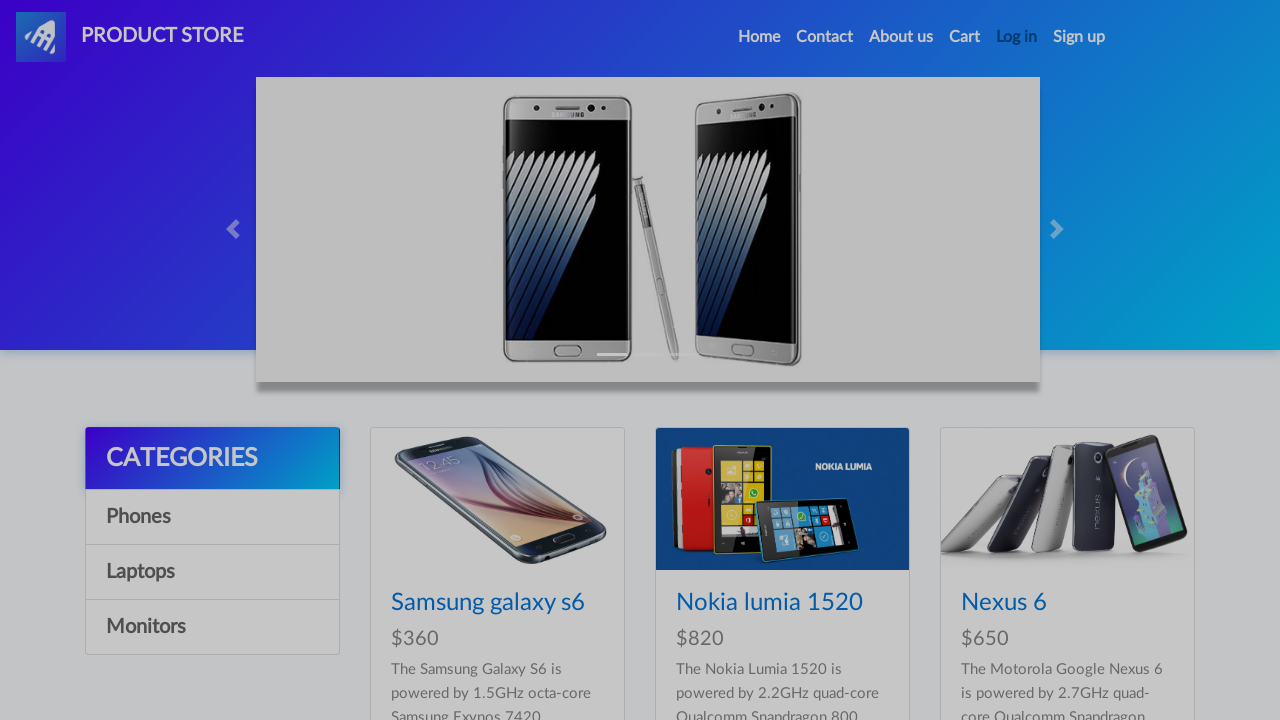

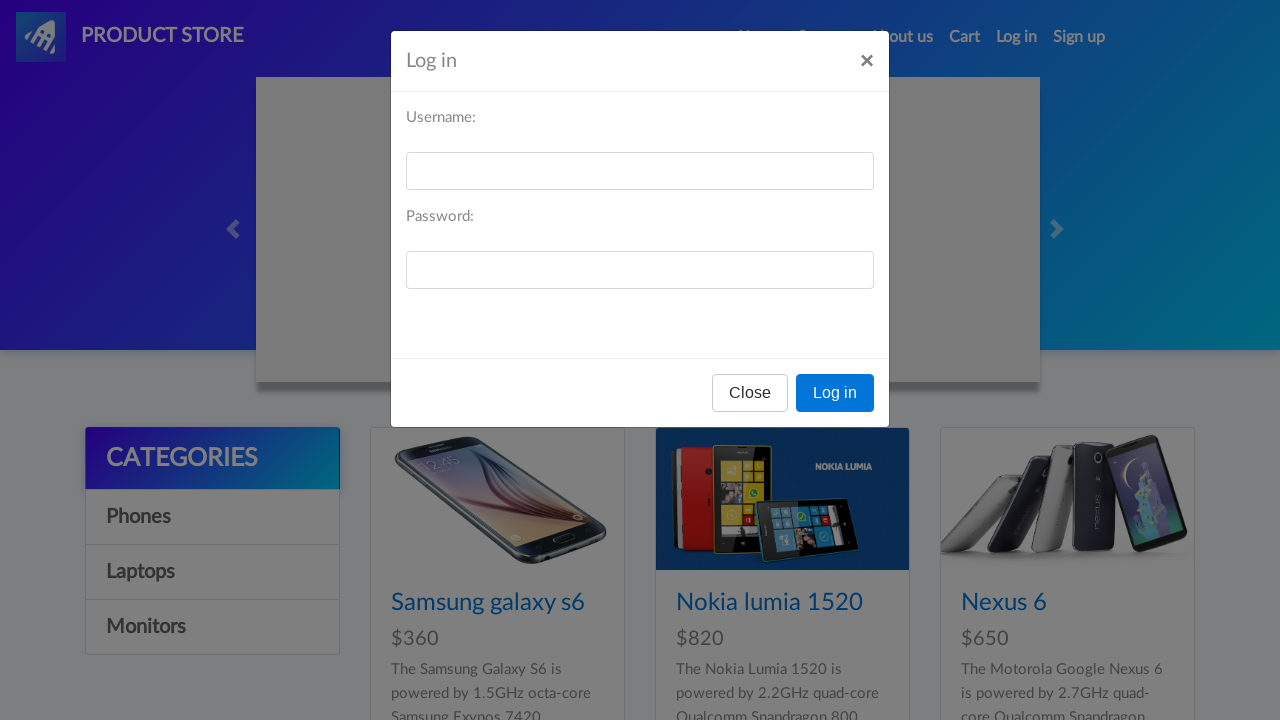